Tests simple JavaScript alert by clicking the simple alert button, switching to the alert, reading its text, and accepting it.

Starting URL: https://v1.training-support.net/selenium/javascript-alerts

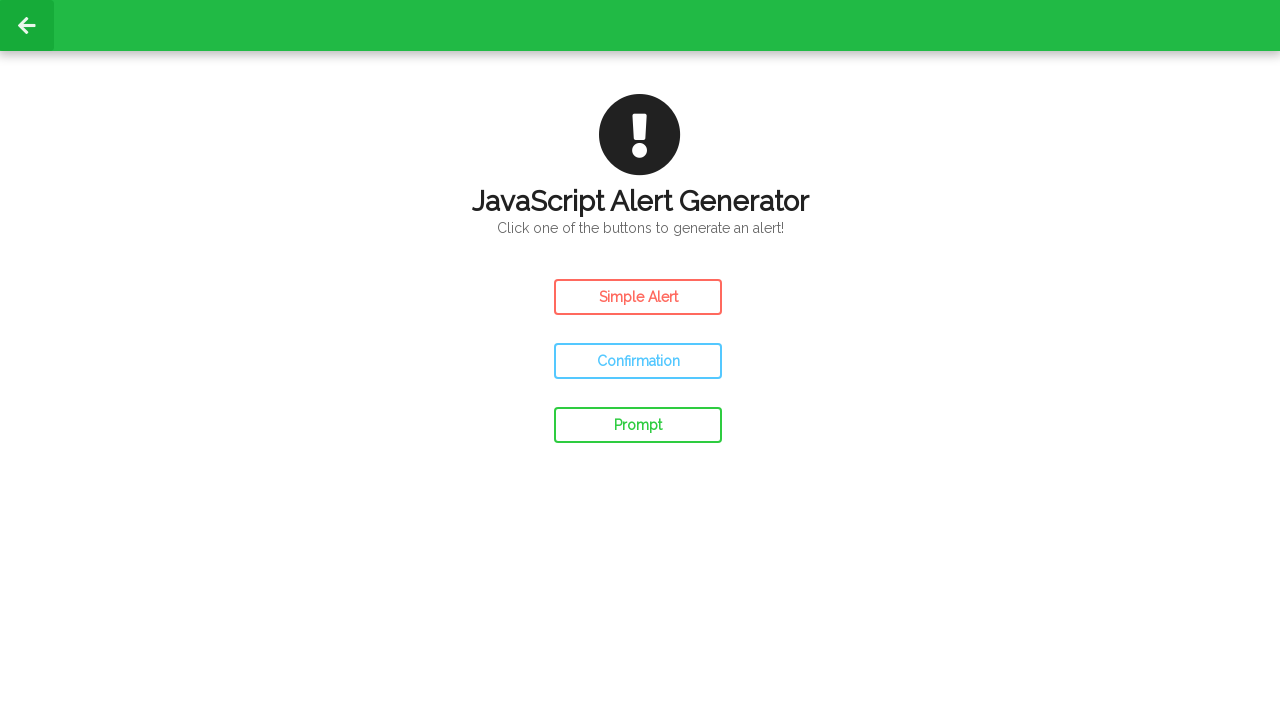

Navigated to JavaScript alerts training page
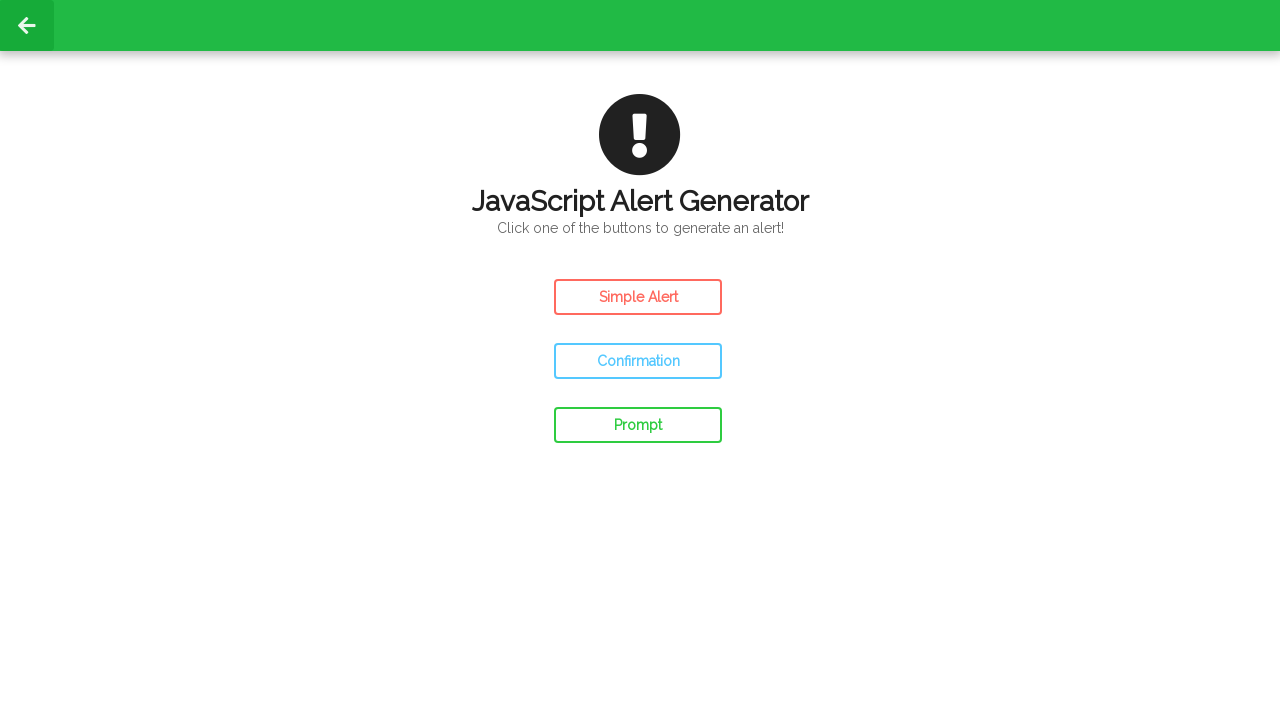

Clicked the simple alert button at (638, 297) on #simple
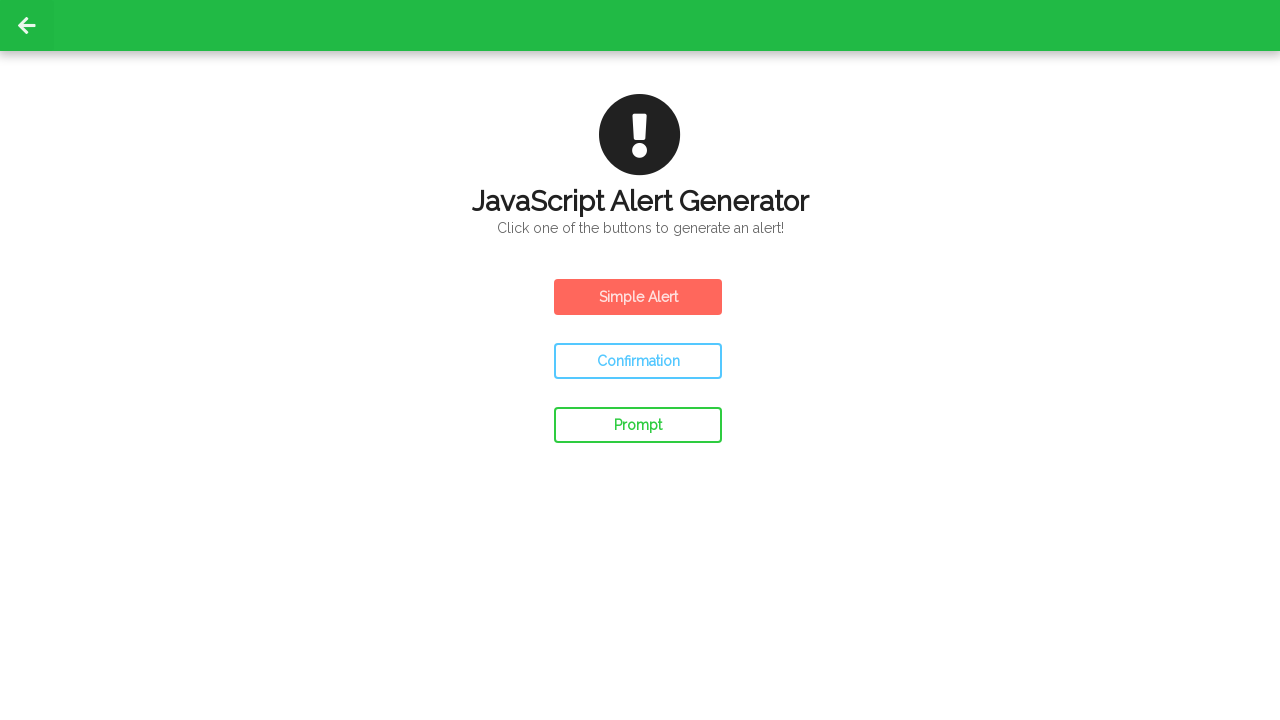

Set up dialog handler to accept alerts
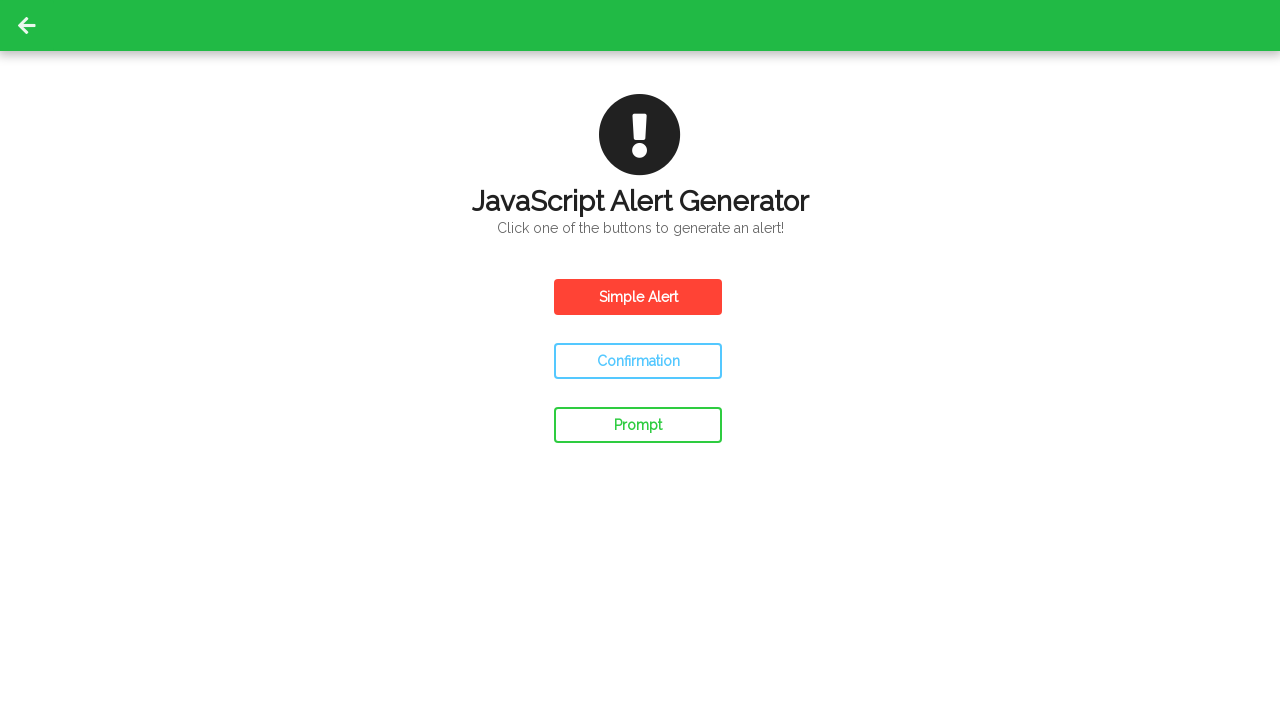

Waited for alert interaction to complete
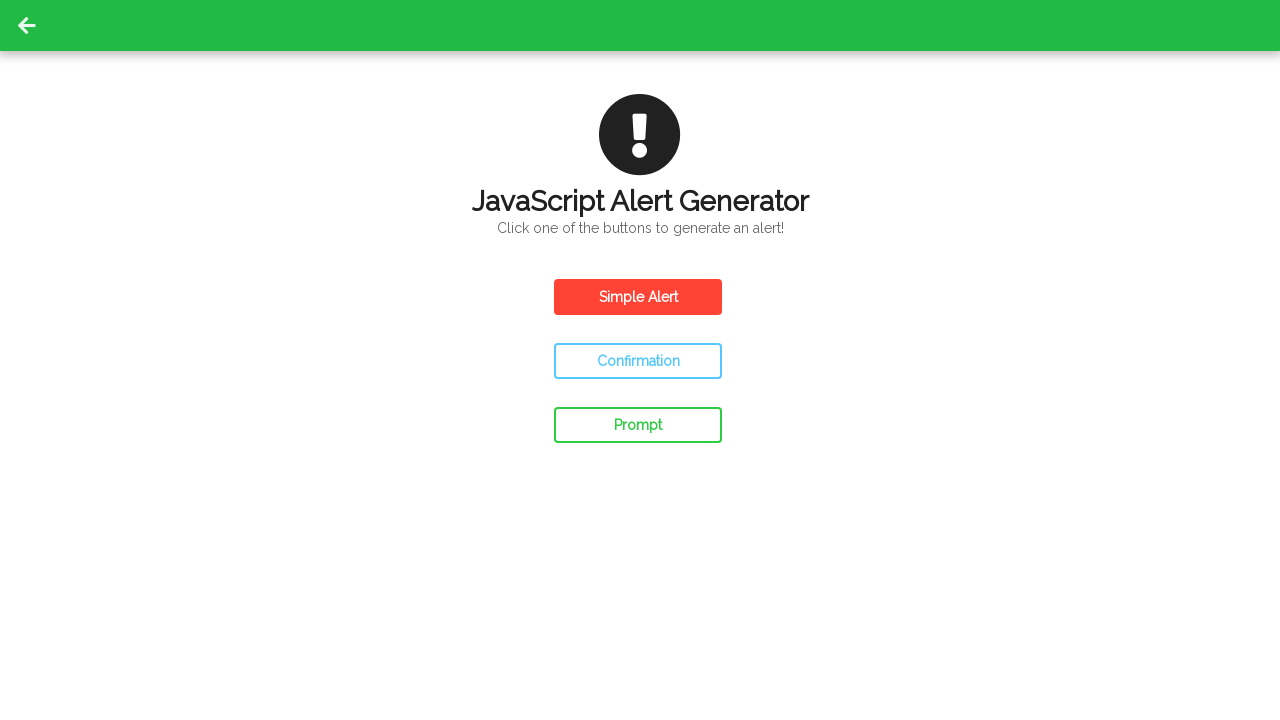

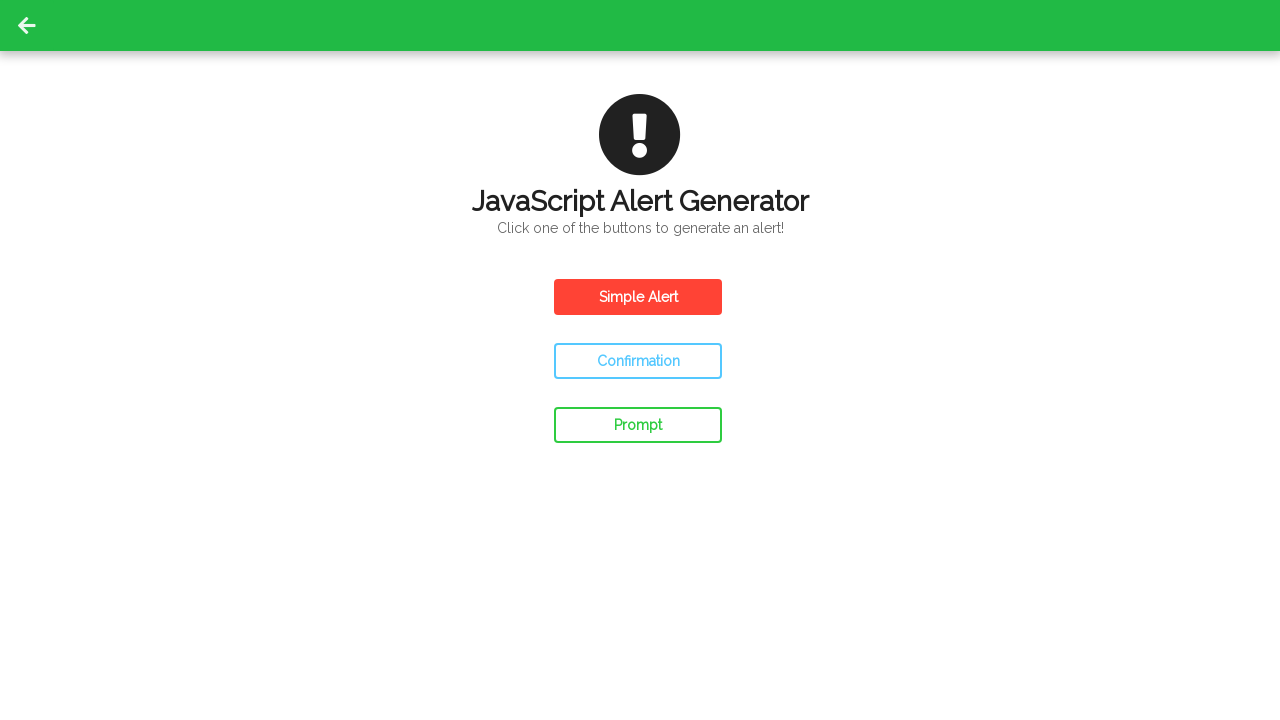